Tests web table sorting by clicking on the Due column header twice to sort by highest debt

Starting URL: https://the-internet.herokuapp.com/tables

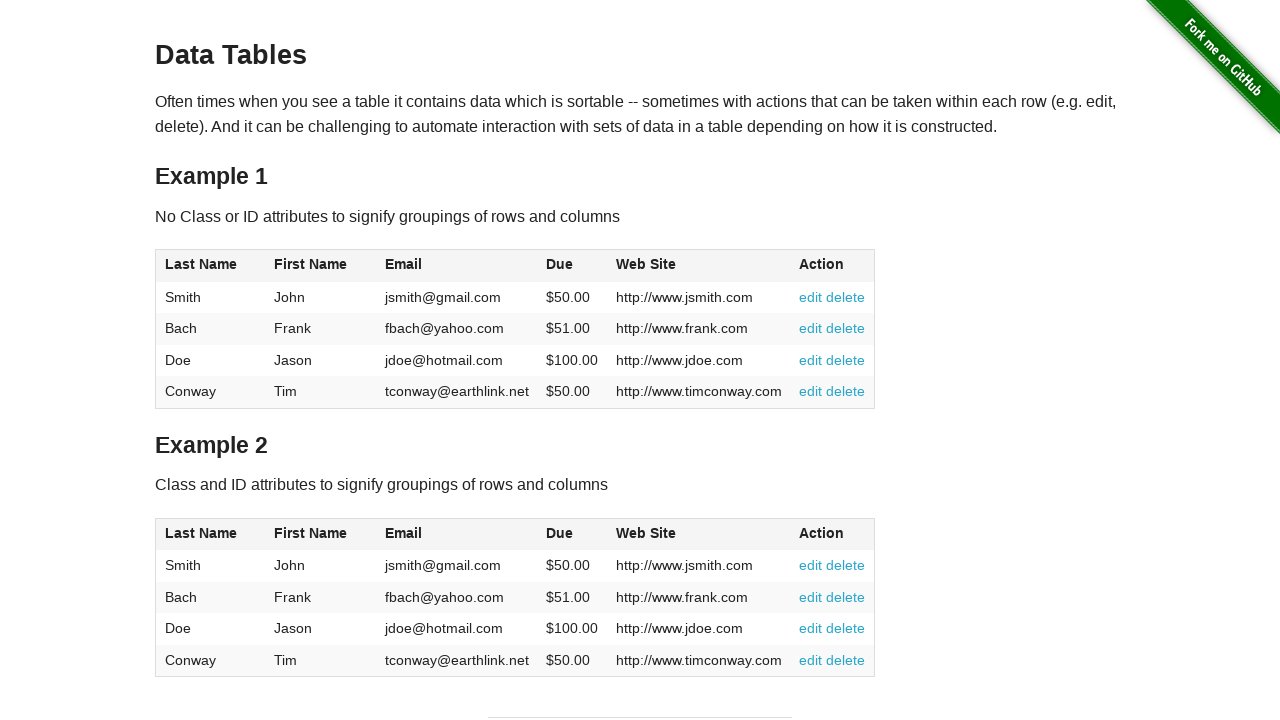

Located the first table on the page
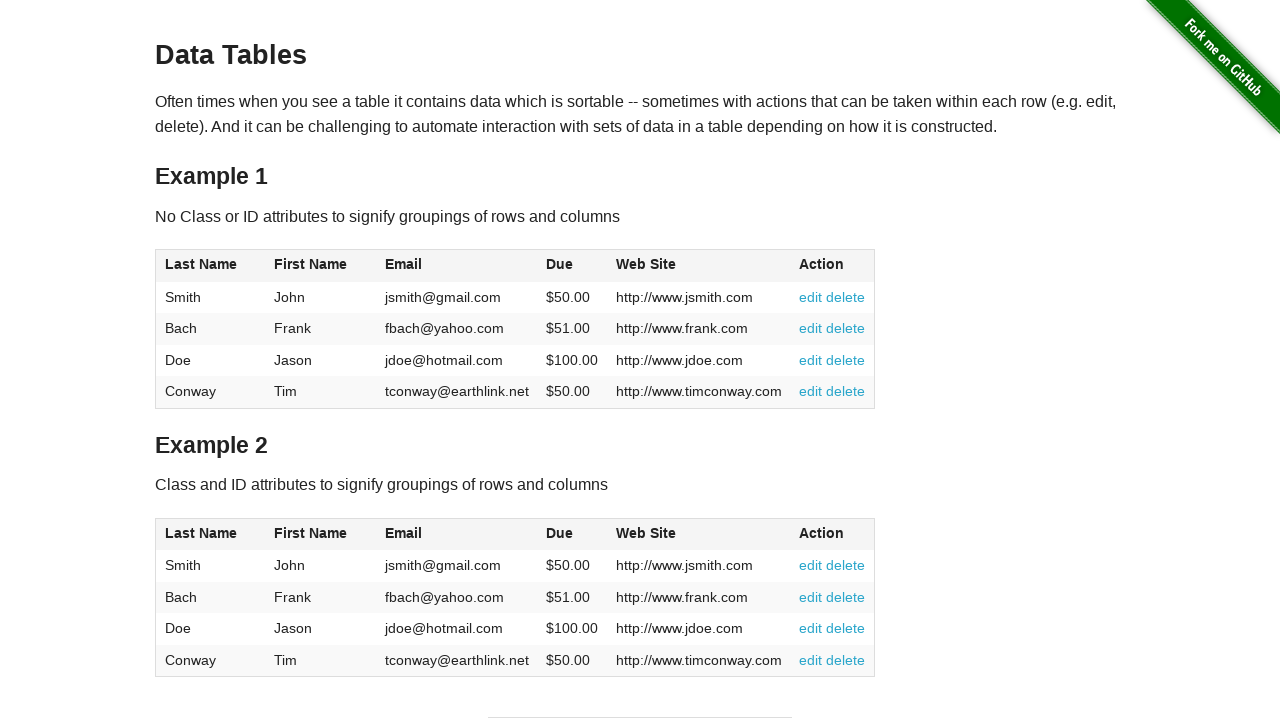

Located the 4th column header (Due column)
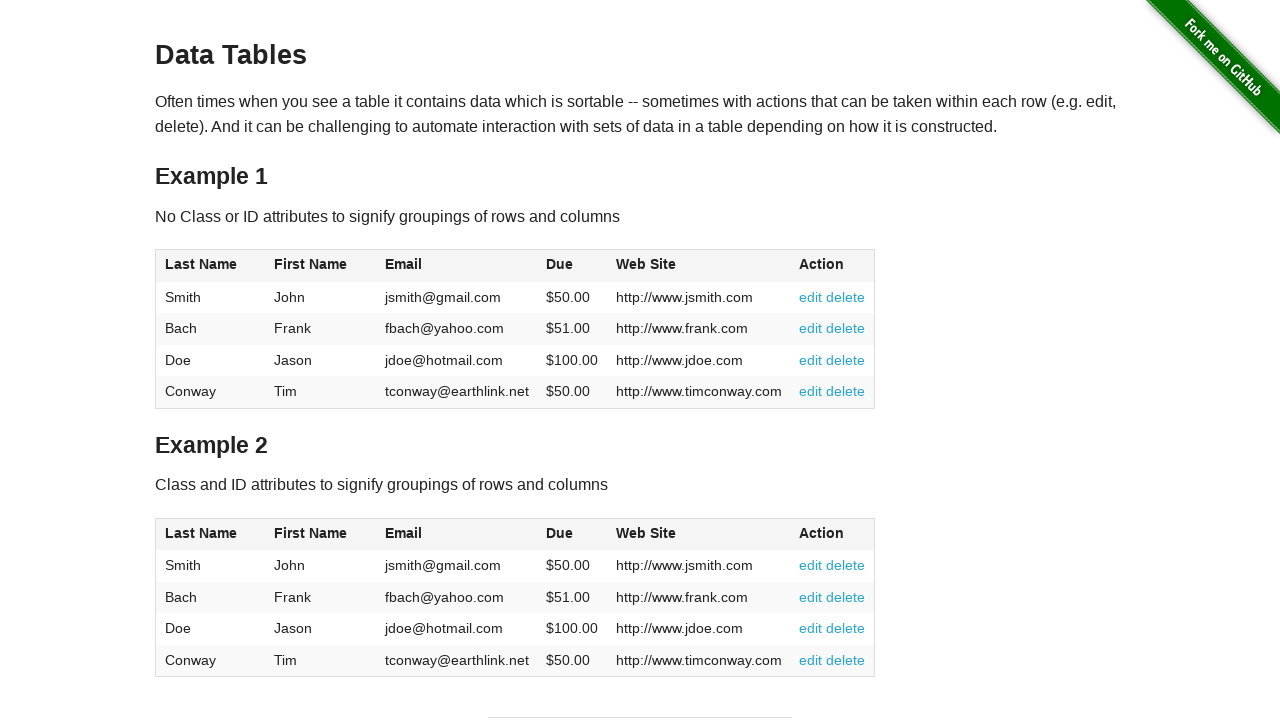

Verified the 4th column is the Due column
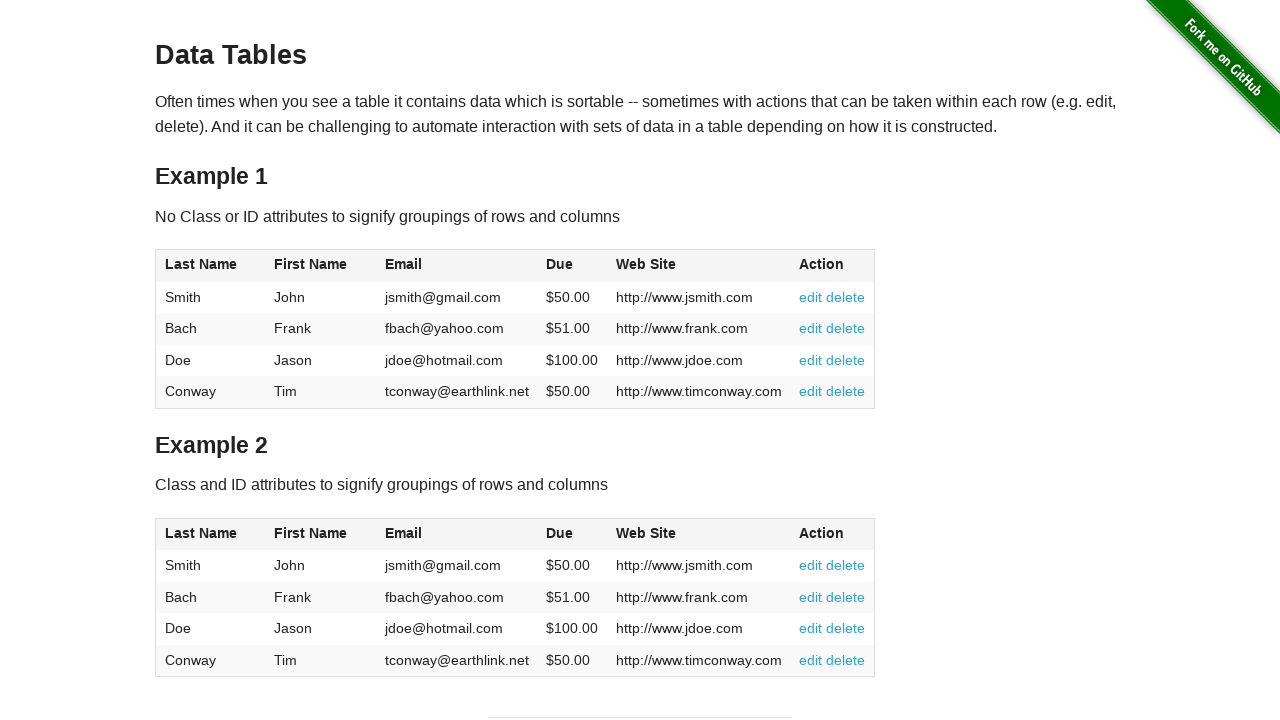

Clicked the Due column header (first click) at (572, 266) on table >> nth=0 >> thead th >> nth=3
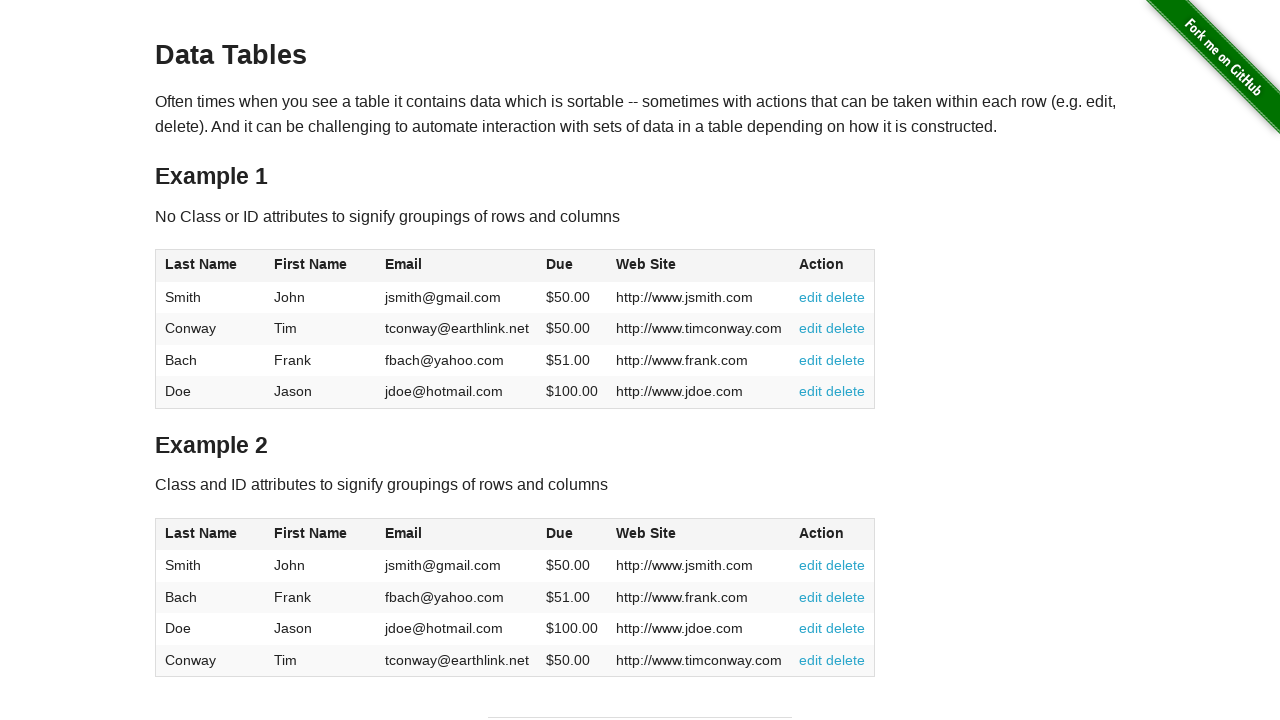

Clicked the Due column header (second click) to sort by highest debt at (572, 266) on table >> nth=0 >> thead th >> nth=3
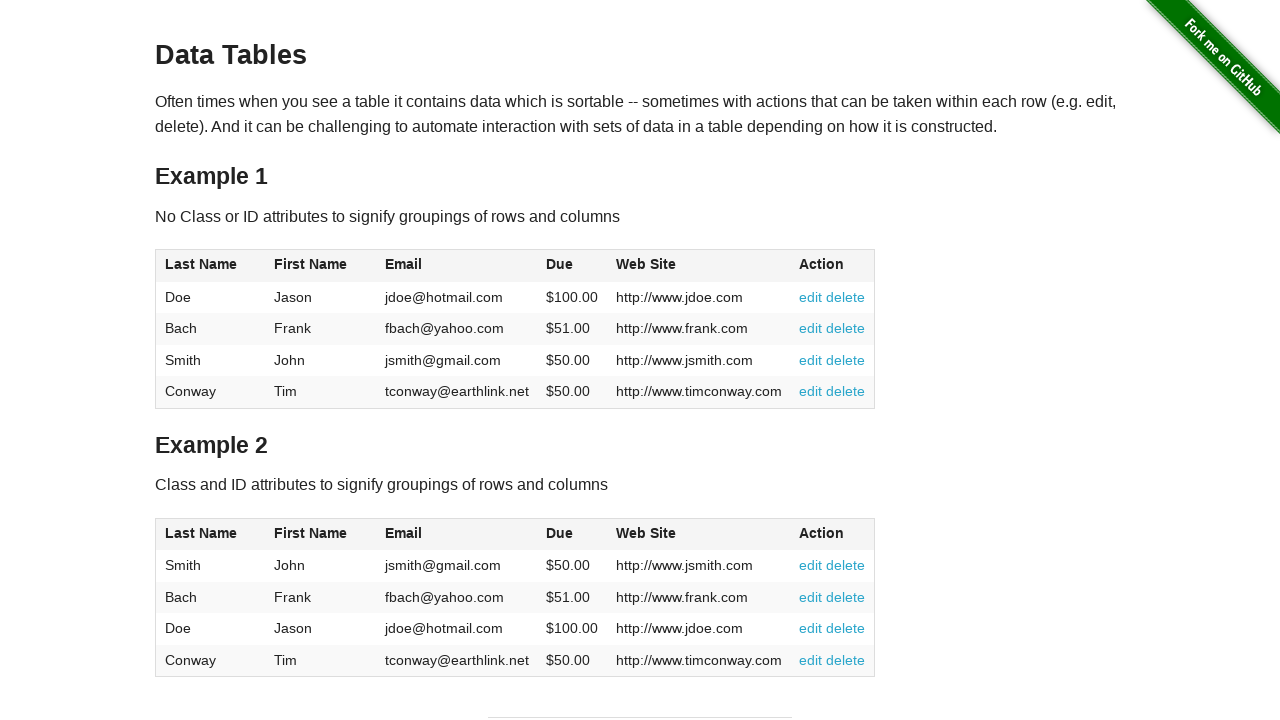

Located the first data row in the sorted table
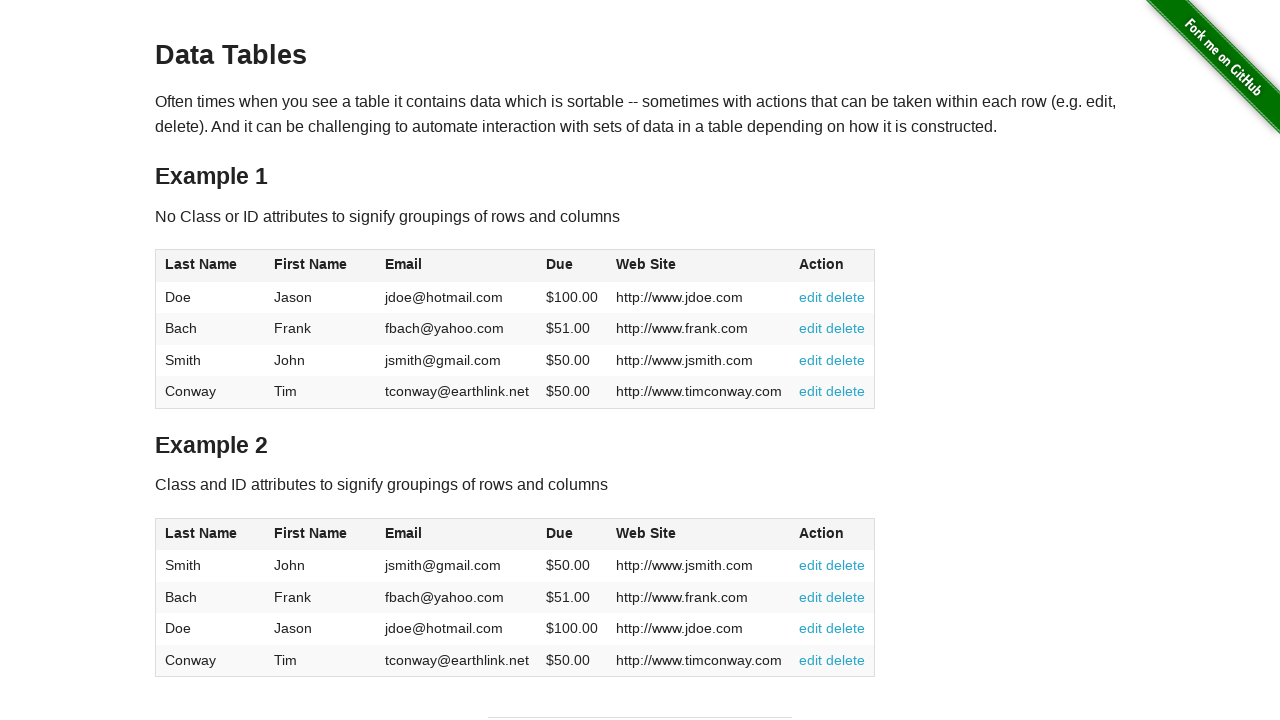

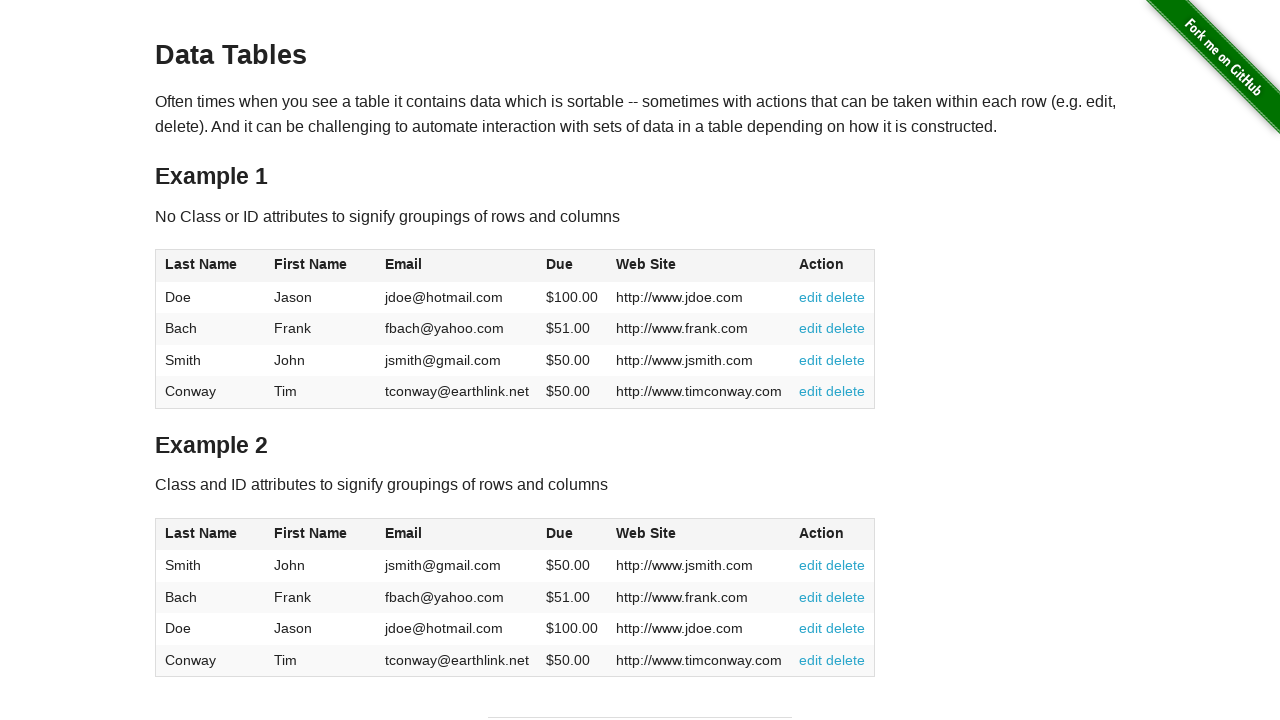